Tests drag and drop functionality by dragging a ball element to two different drop zones sequentially

Starting URL: https://v1.training-support.net/selenium/drag-drop

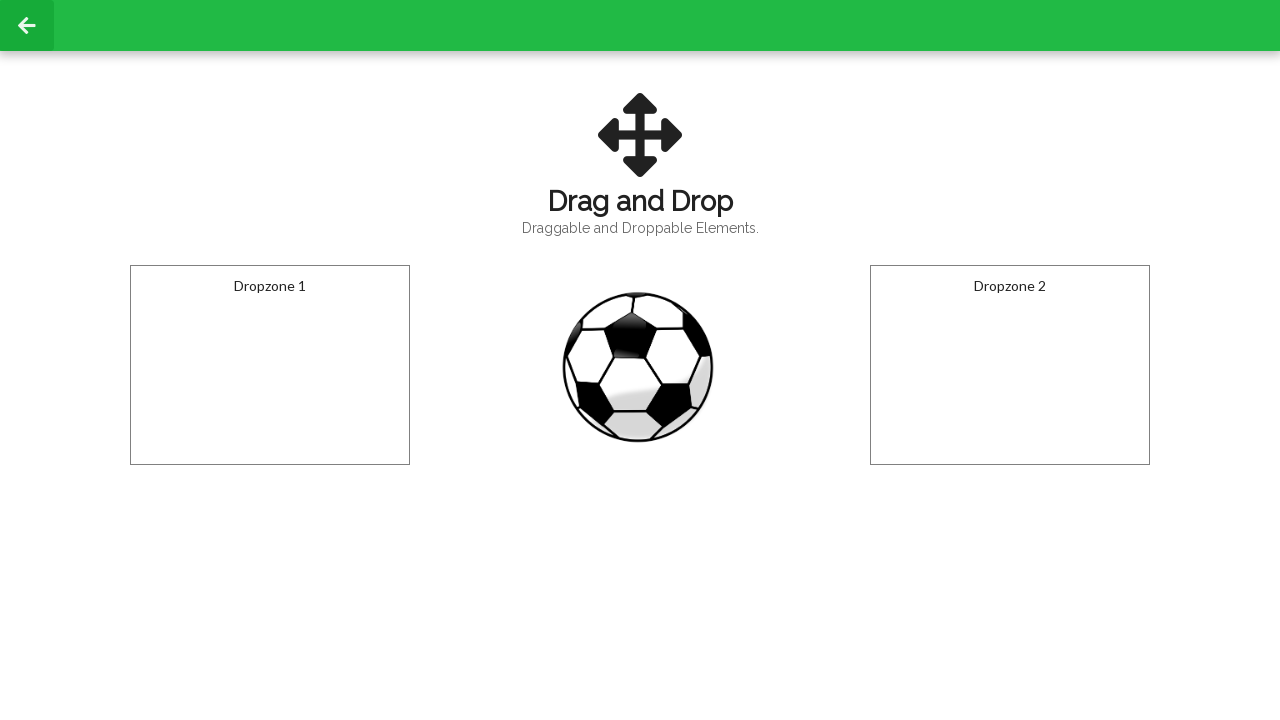

Located draggable ball element
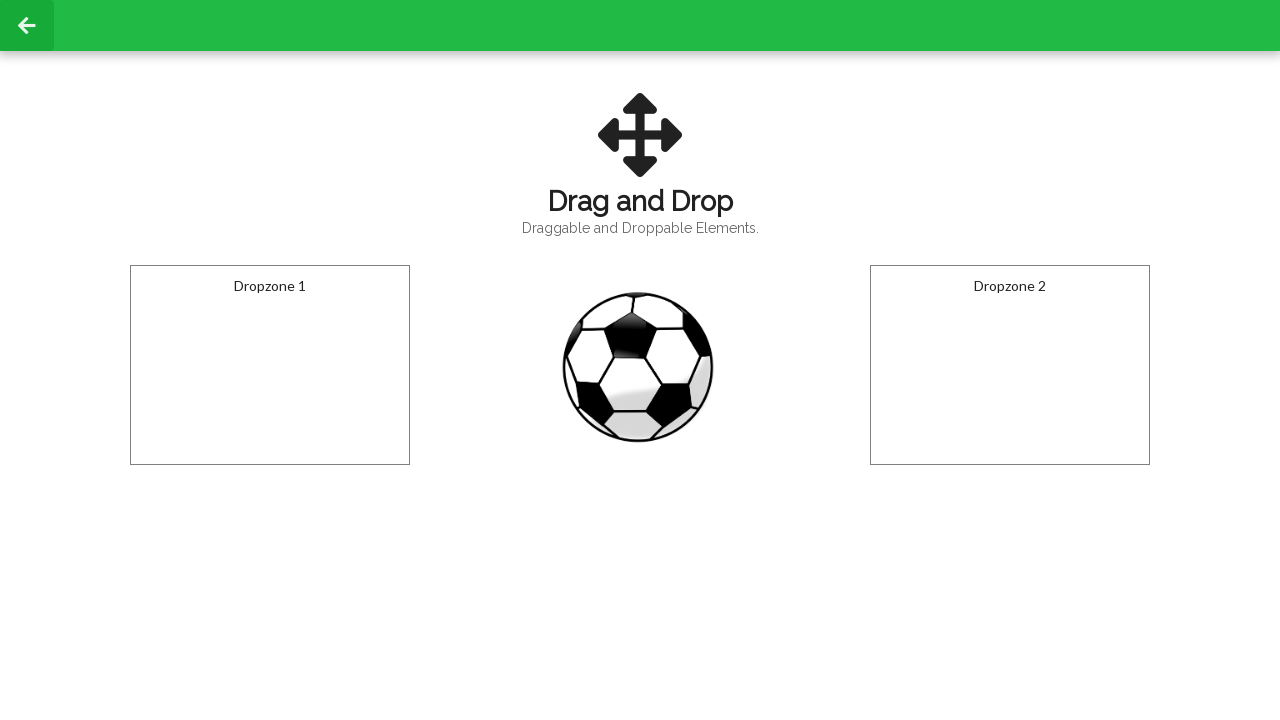

Located second drop zone
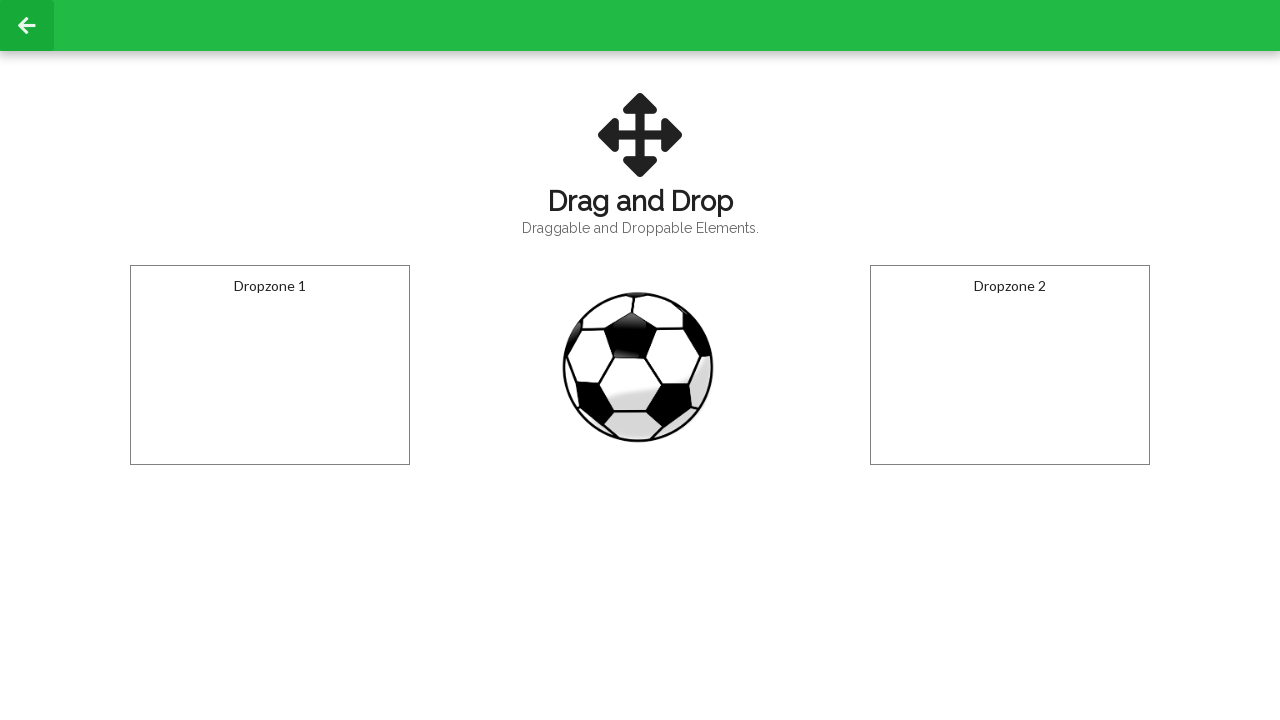

Located first drop zone
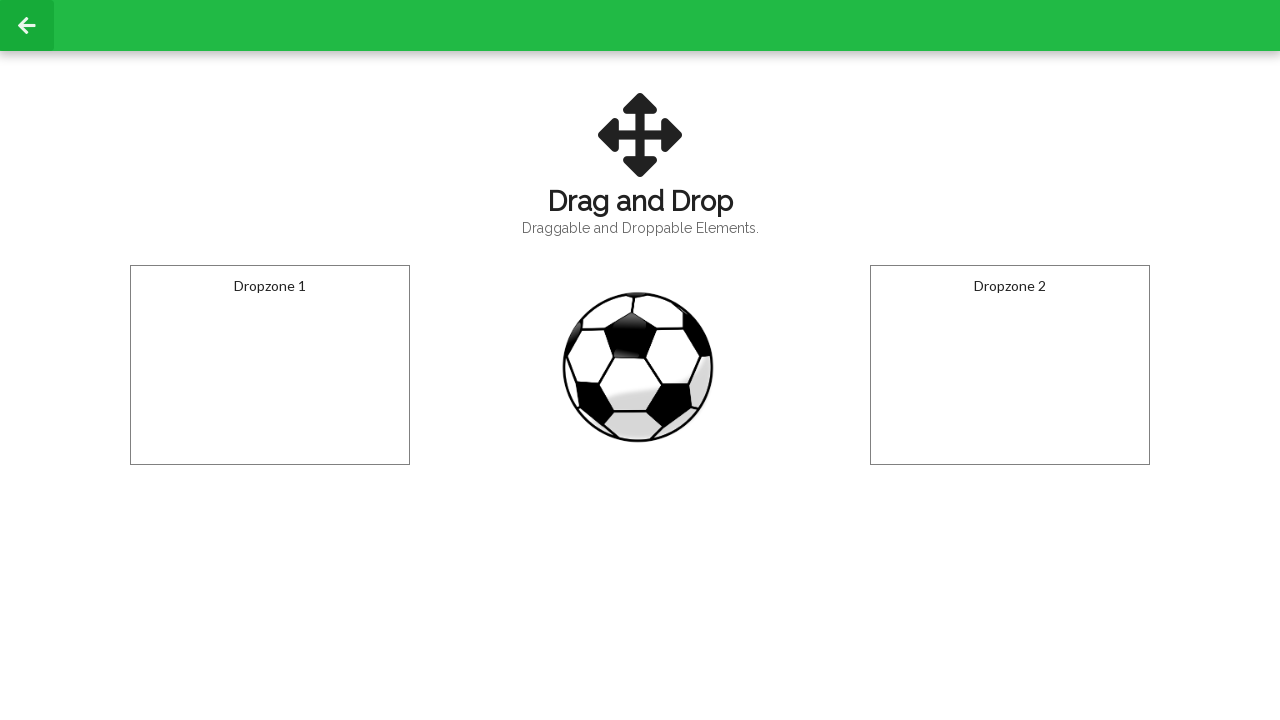

Dragged ball element to second drop zone at (1010, 365)
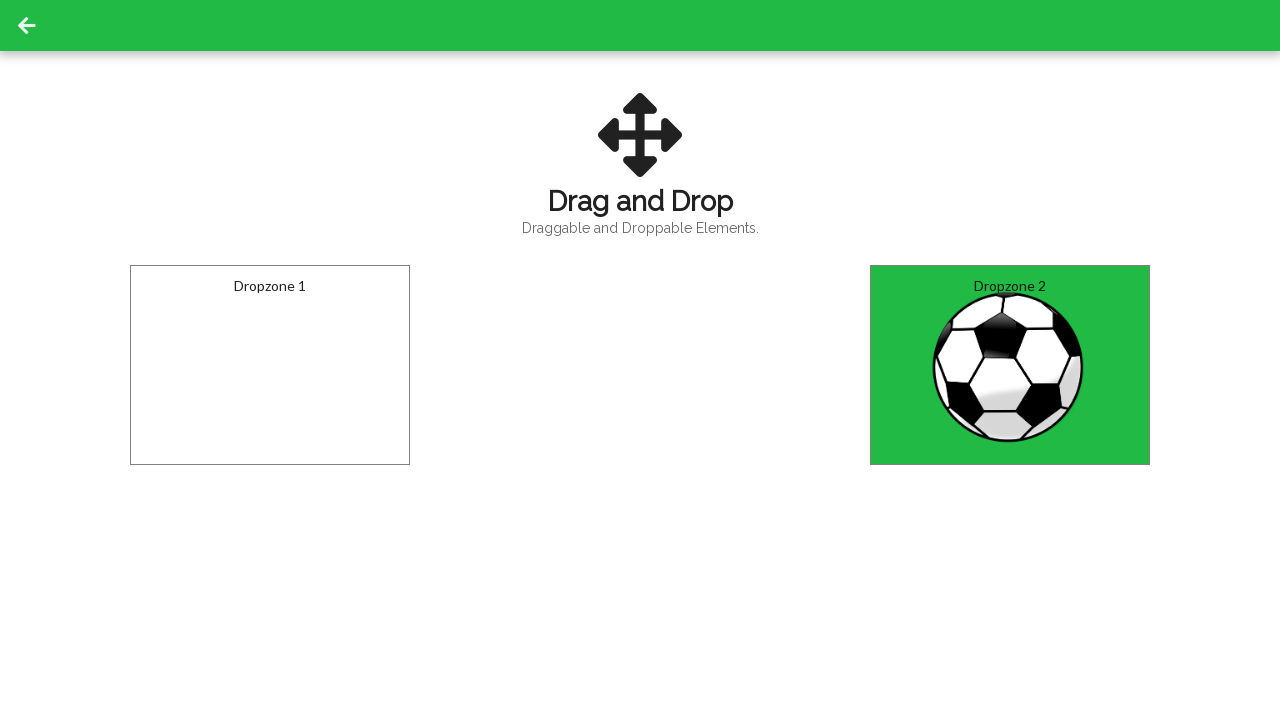

Waited 2 seconds for drag and drop to complete
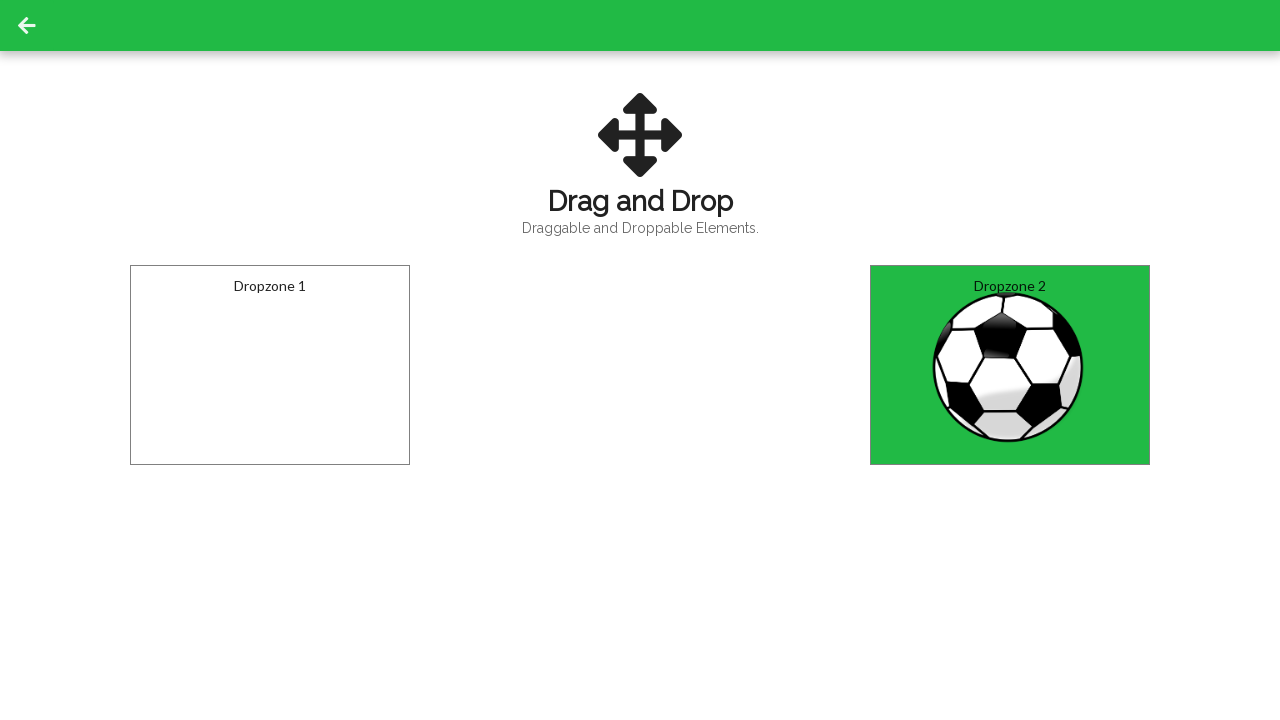

Dragged ball element to first drop zone at (270, 365)
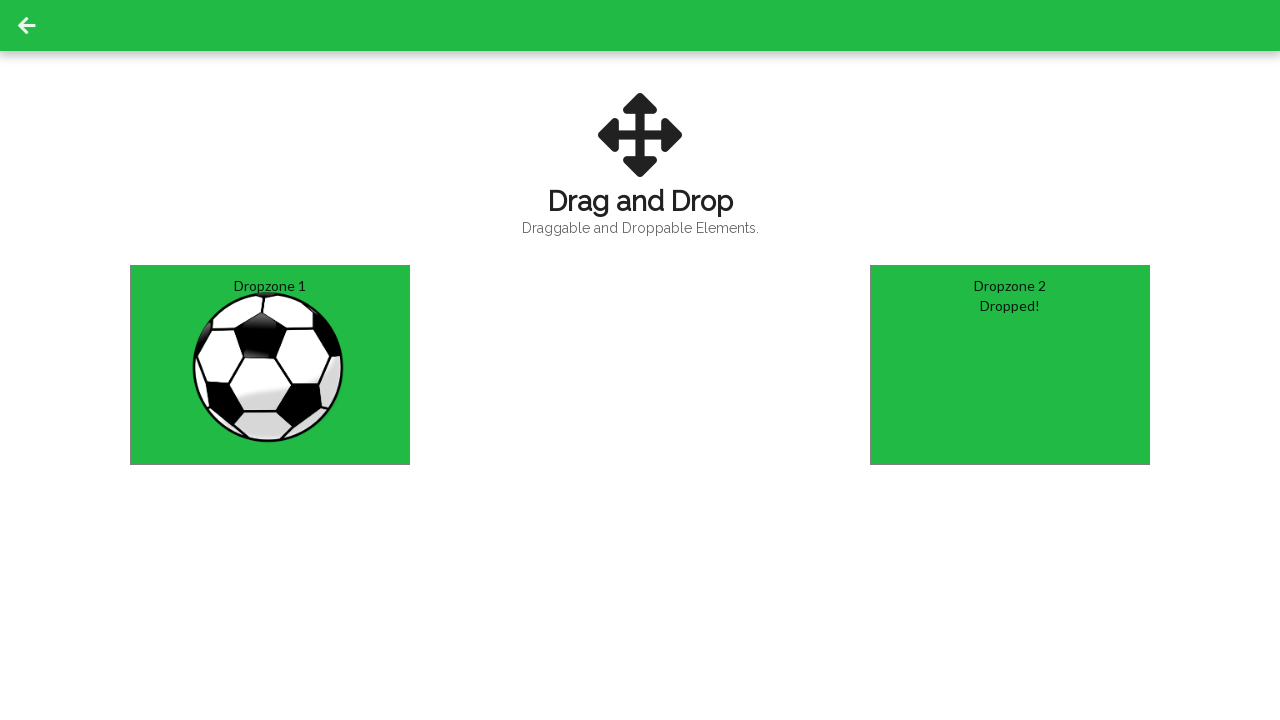

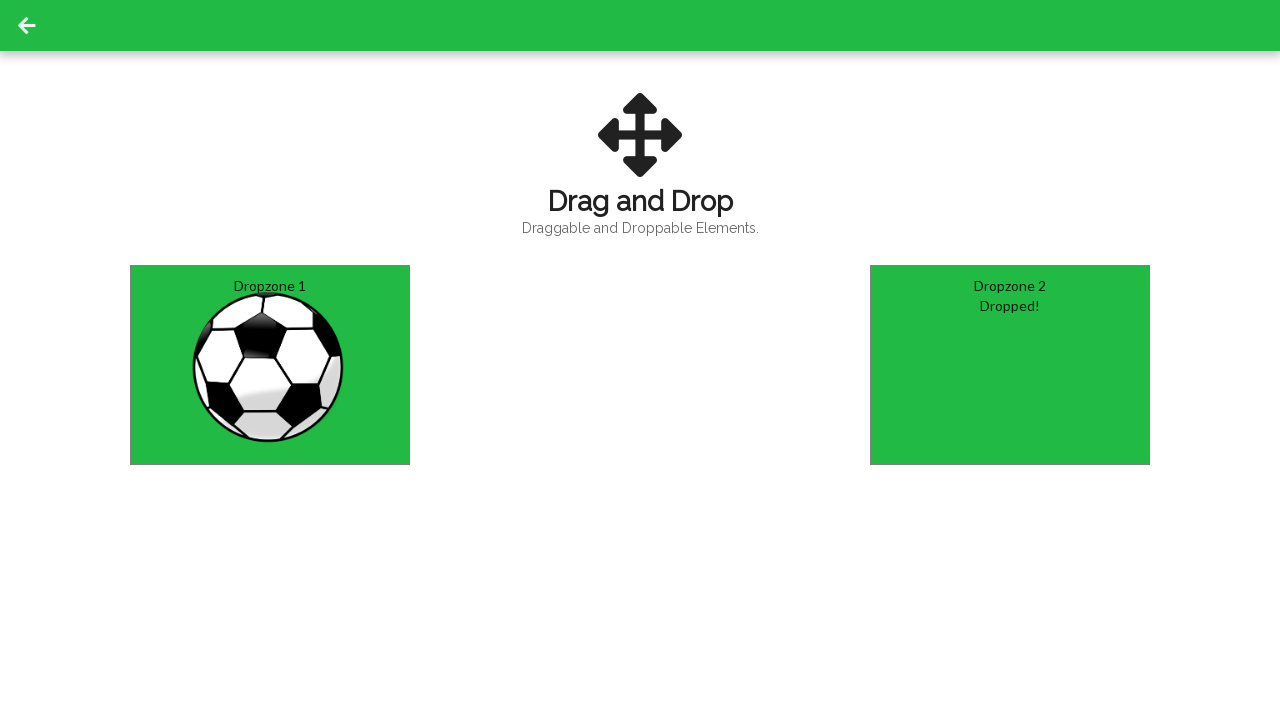